Tests filling out a web form with various input types including text input, password, textarea, number, dropdown, file upload, color picker, date picker, and range slider, then submits the form.

Starting URL: https://www.selenium.dev/selenium/web/web-form.html

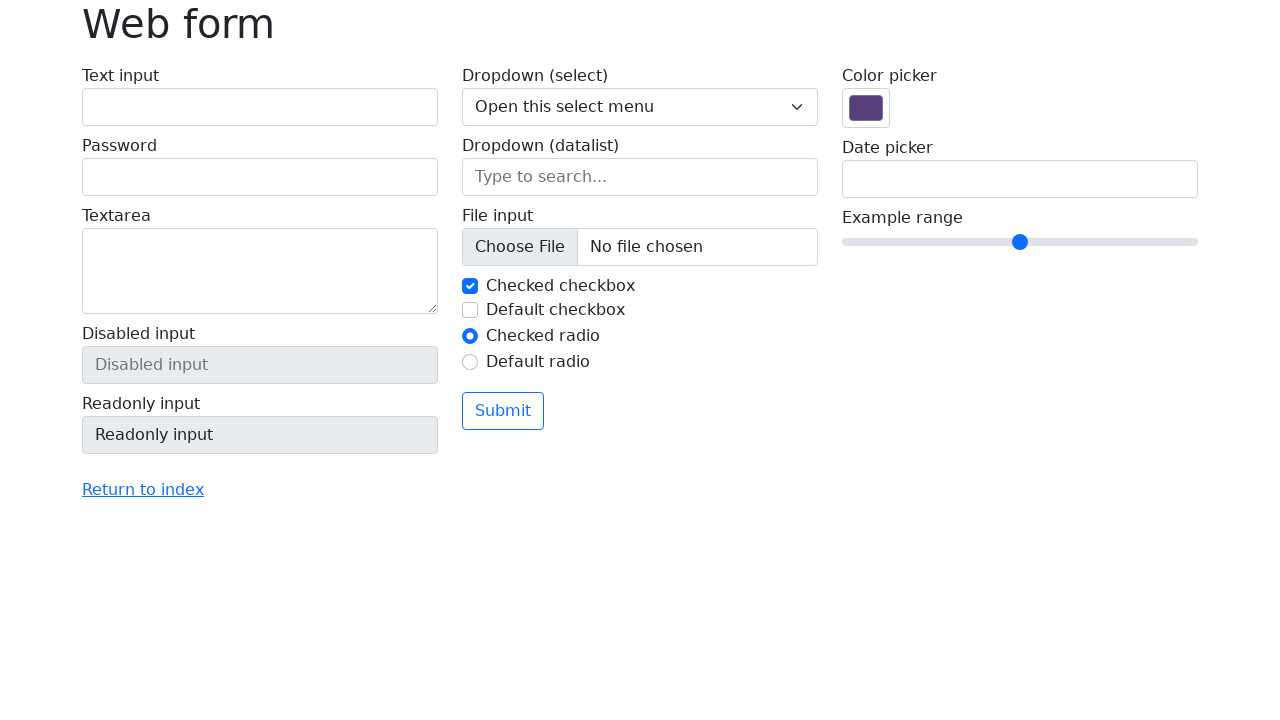

Filled text input field with 'login' on input[name='my-text']
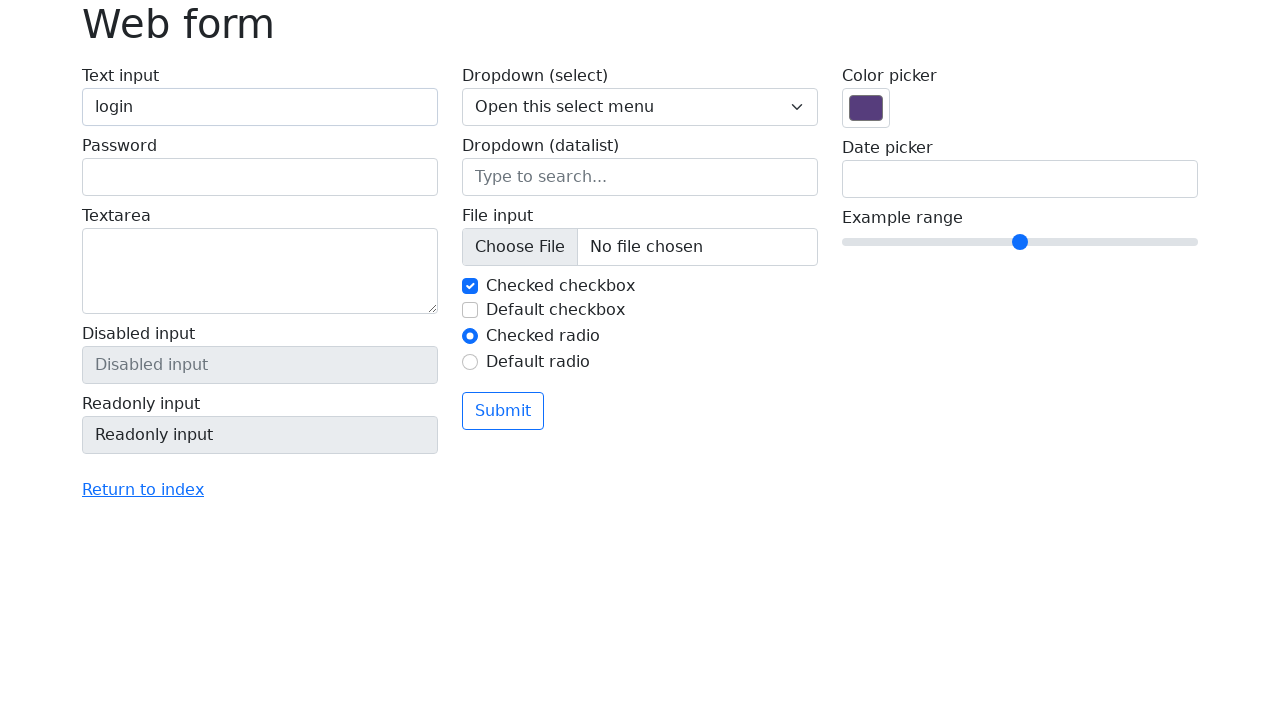

Filled password field with 'password' on input[name='my-password']
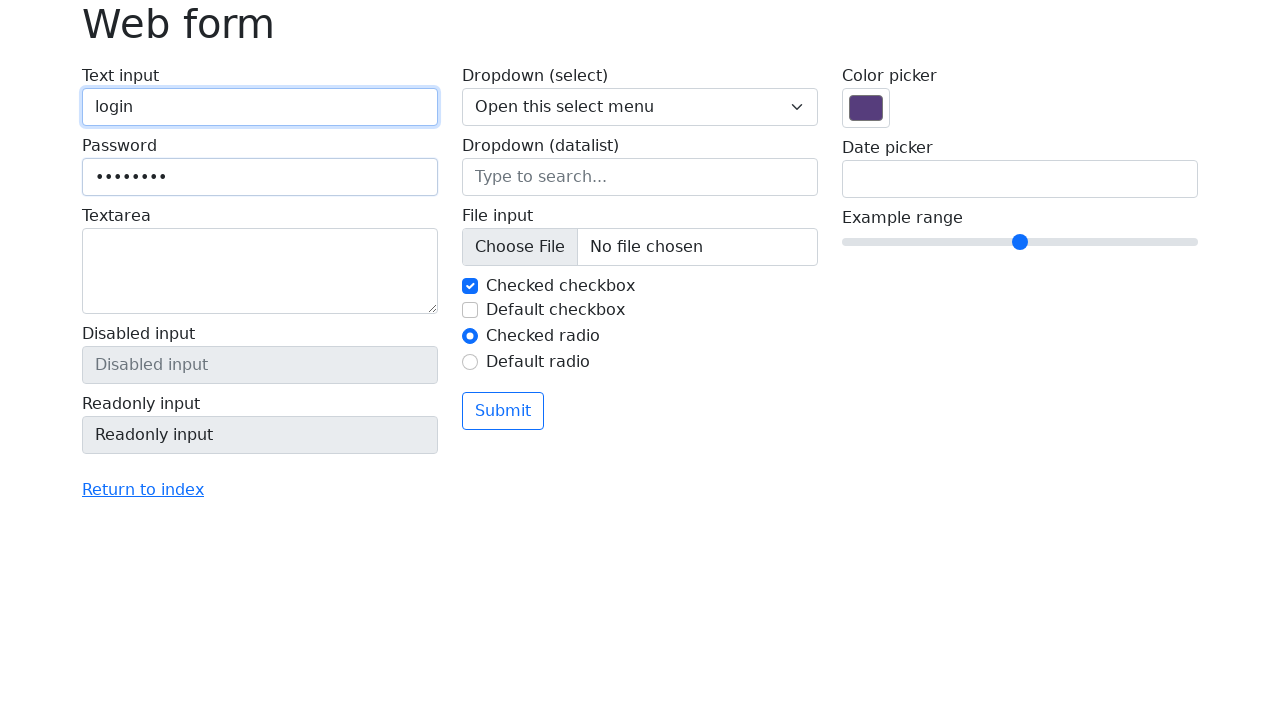

Filled textarea with 'textarea' on textarea[name='my-textarea']
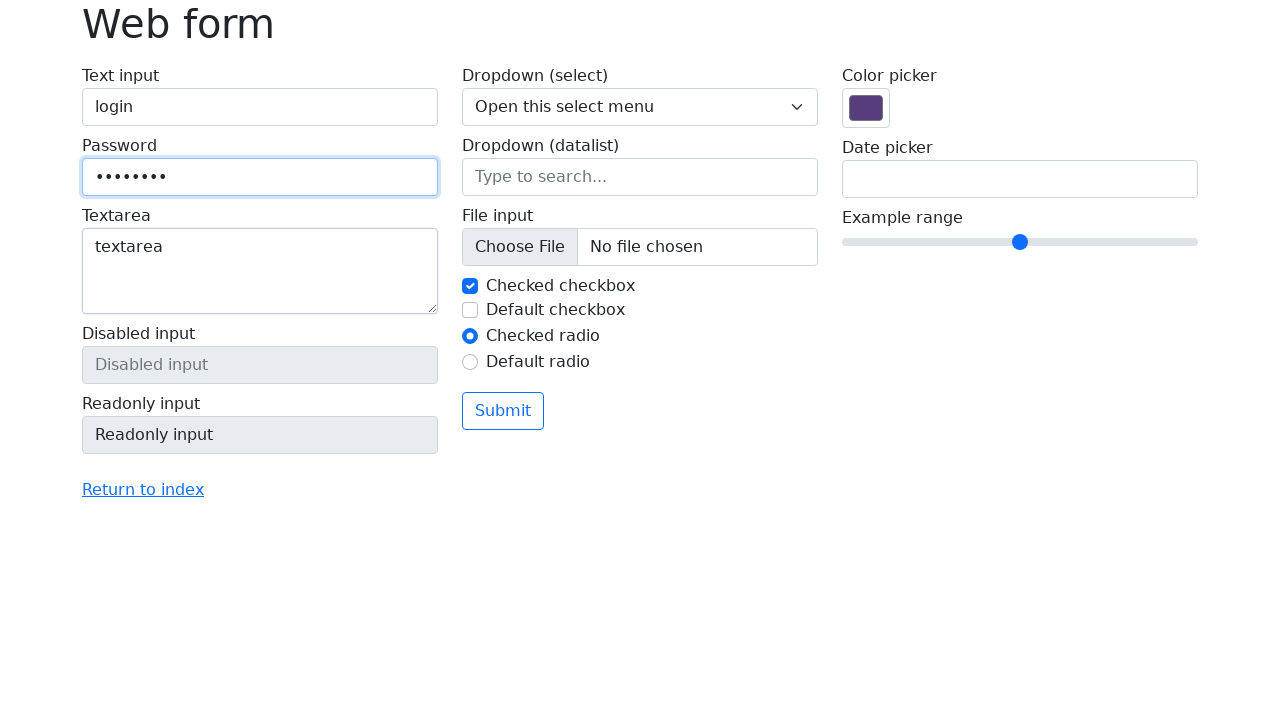

Filled number input with '2' on input[name='my-range']
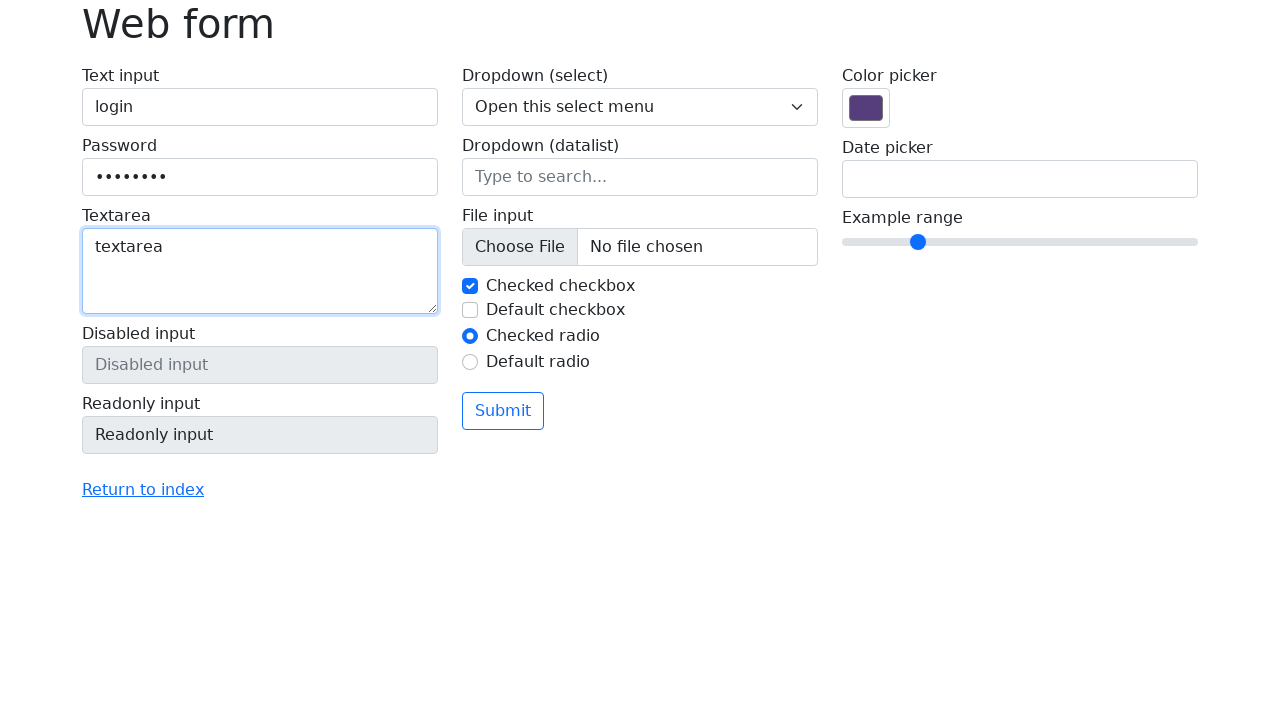

Selected 'Los Angeles' from datalist dropdown on input[name='my-datalist']
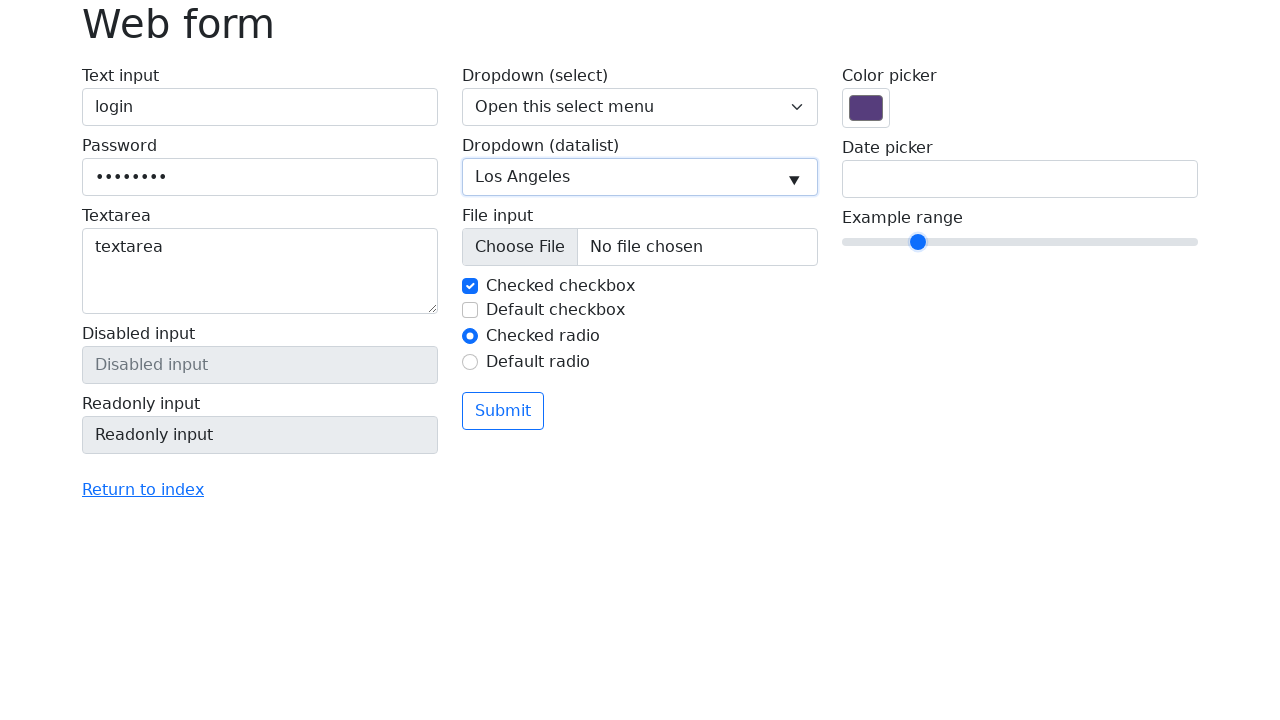

Set color picker to green (#00ff00)
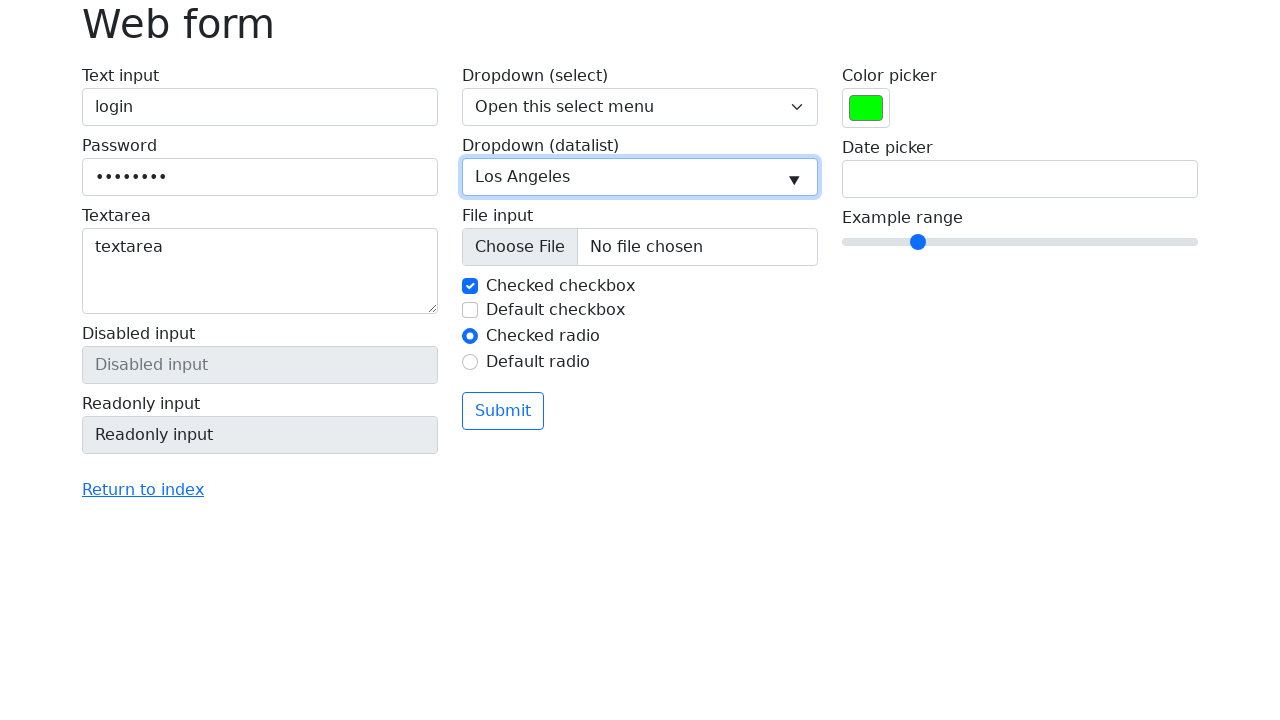

Filled date picker with '2024-01-01' on input[name='my-date']
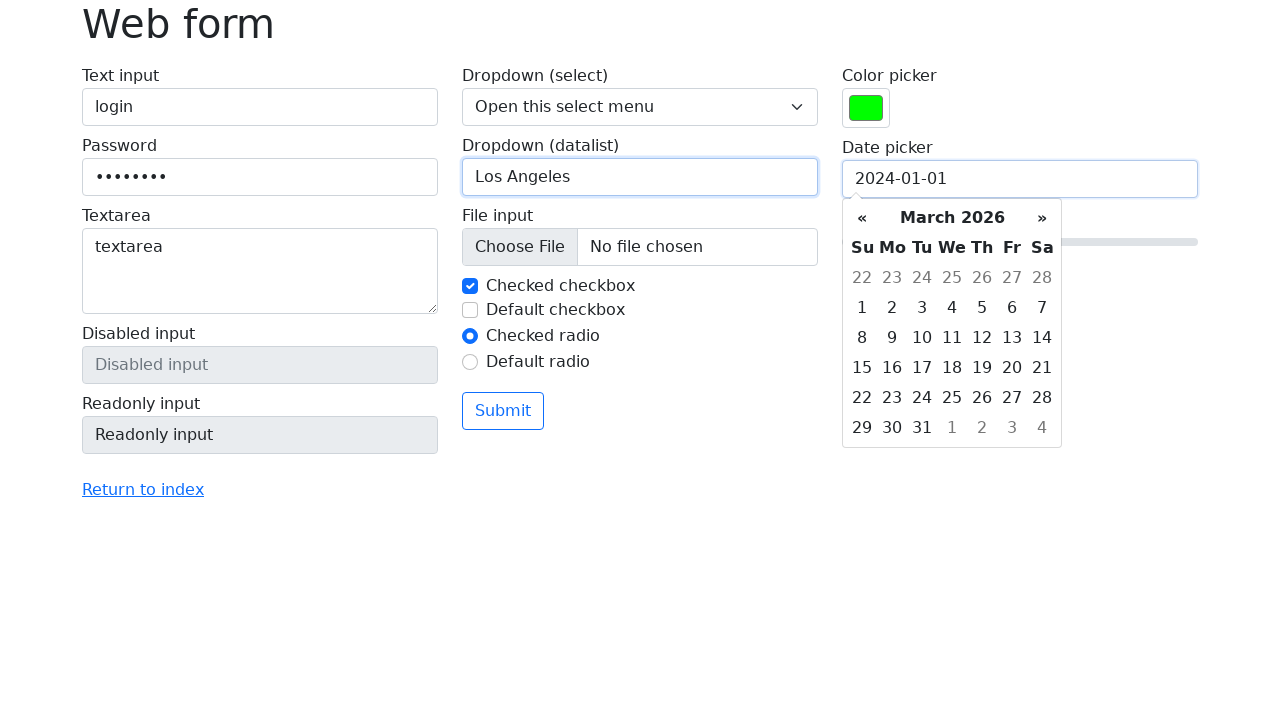

Set range slider value to '1'
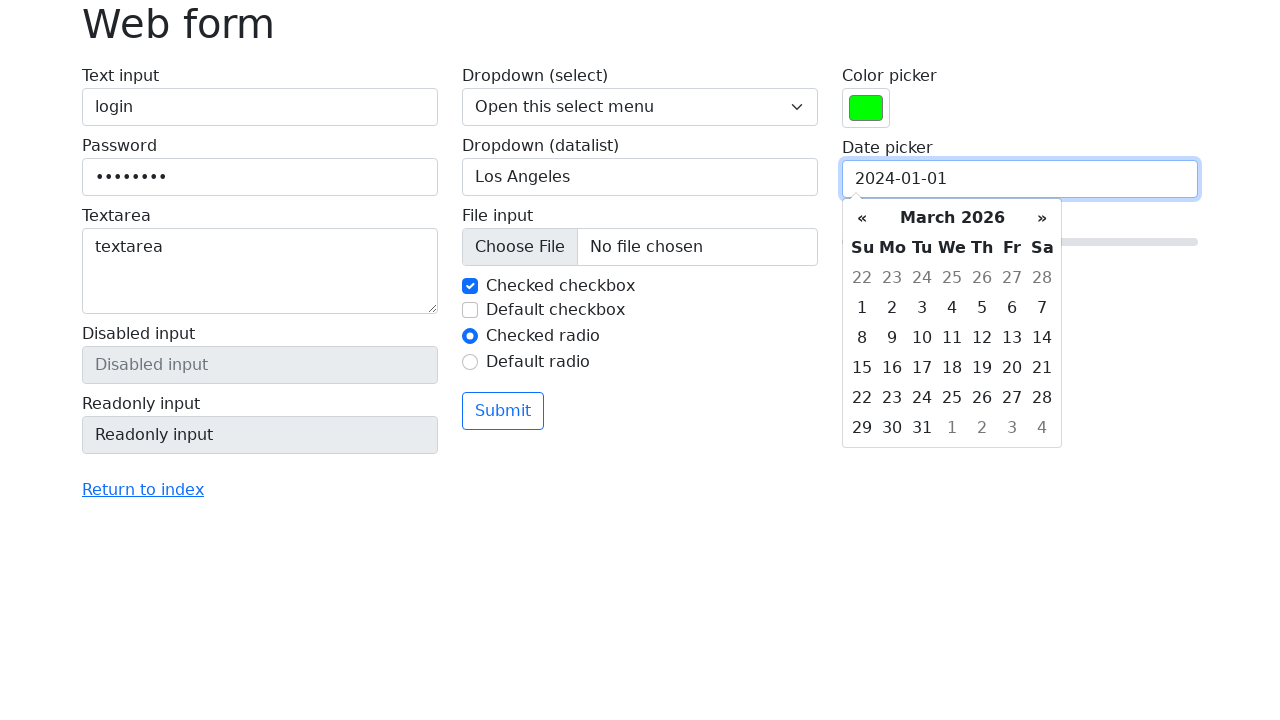

Clicked submit button to submit the form at (503, 411) on button[type='submit']
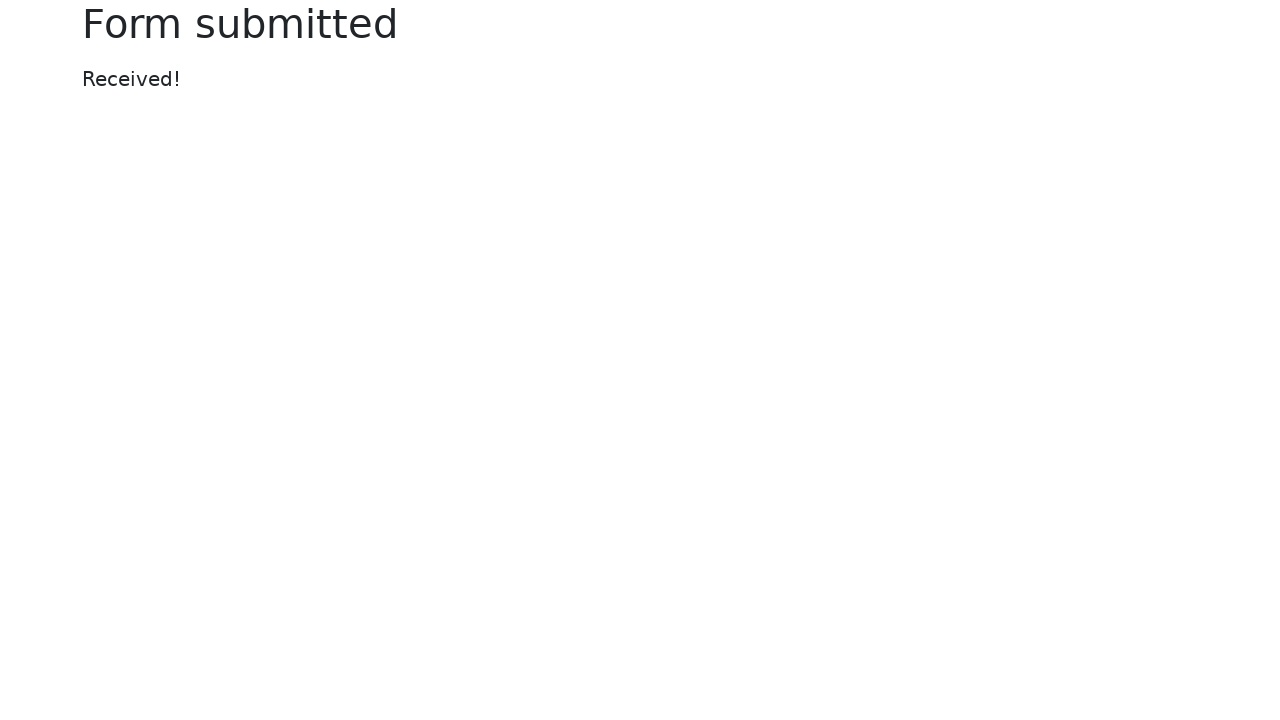

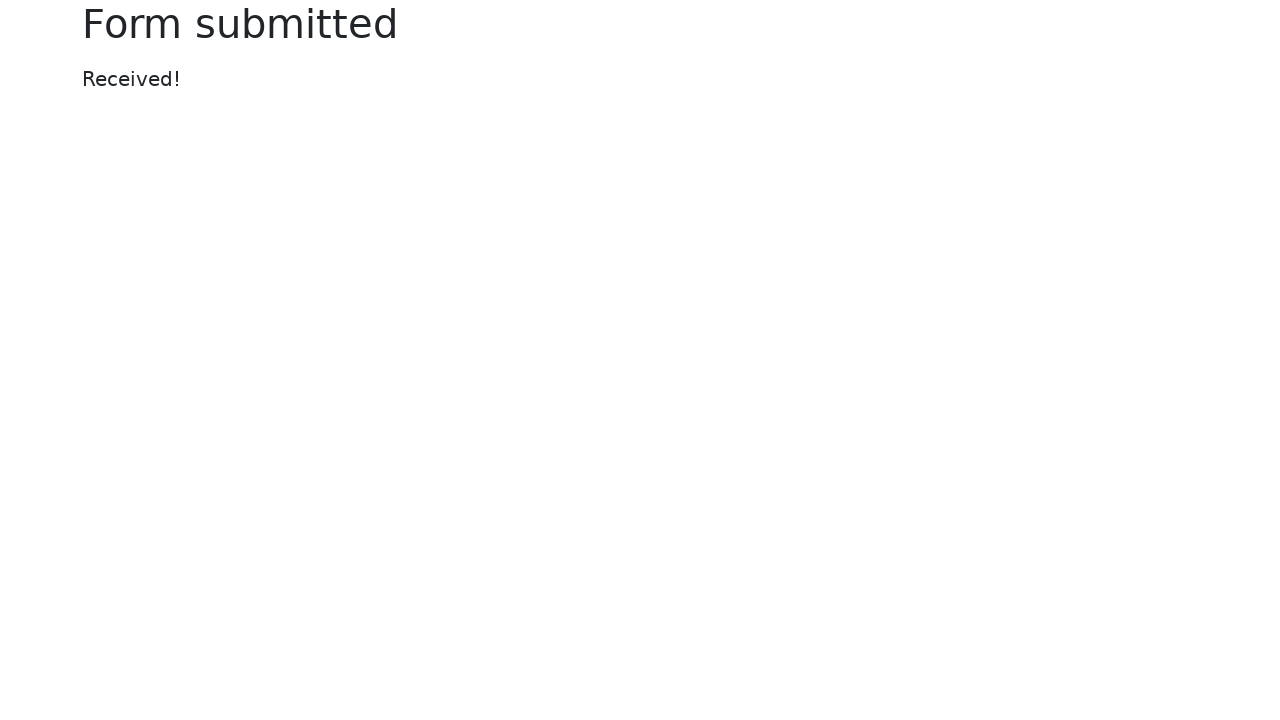